Tests a date picker calendar component by selecting a specific date (June 15, 2027) through year, month, and day navigation, then verifies the selected values are correctly displayed in the input fields.

Starting URL: https://rahulshettyacademy.com/seleniumPractise/#/offers

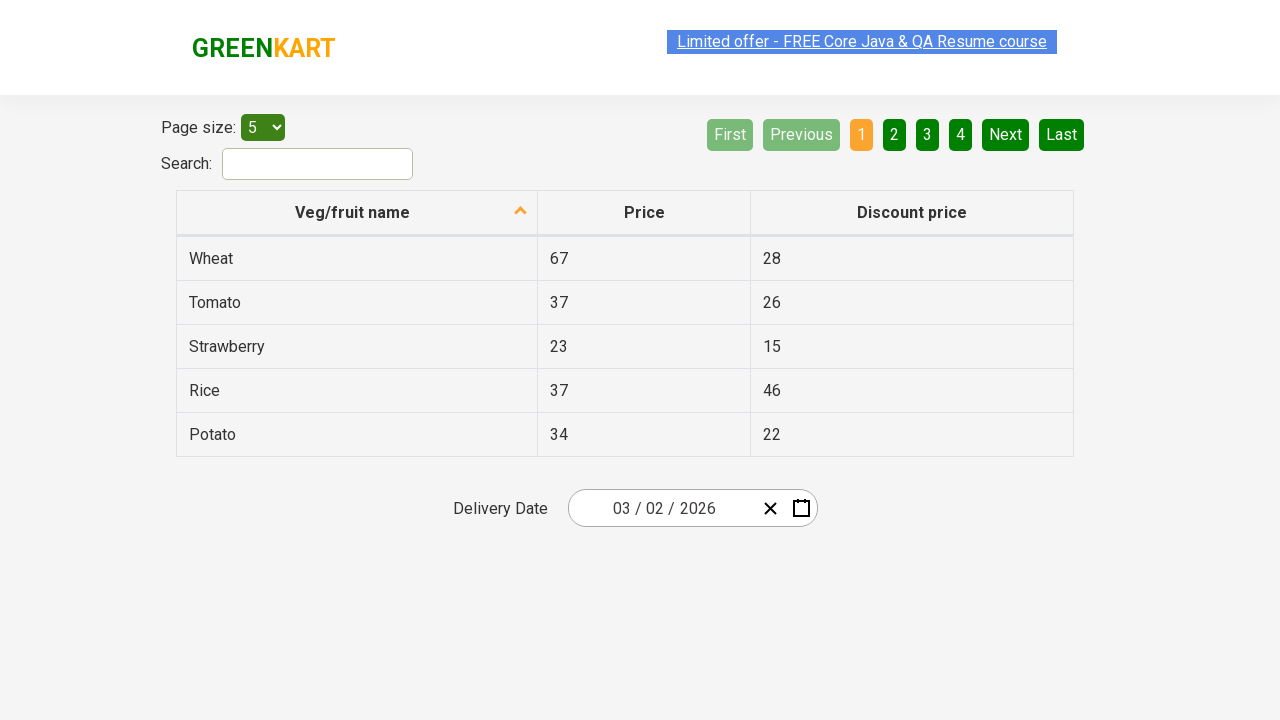

Clicked date picker input group to open calendar at (662, 508) on .react-date-picker__inputGroup
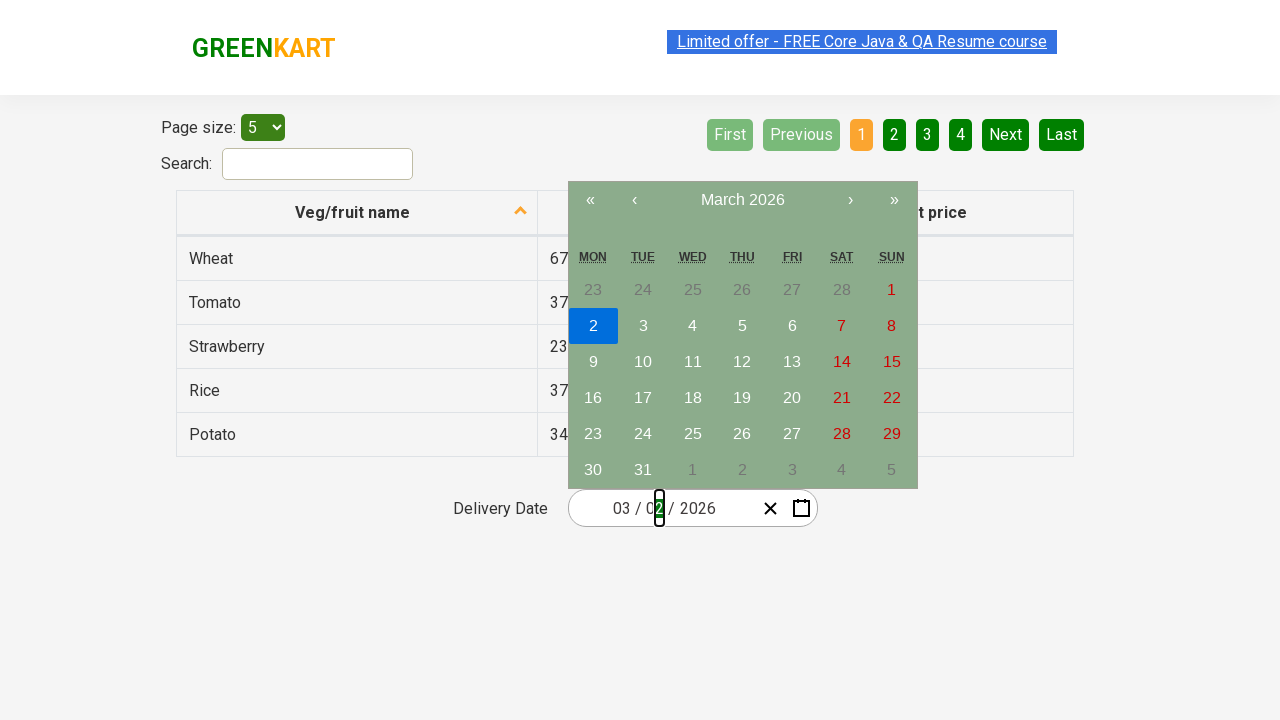

Clicked navigation label to go to year/month view at (742, 200) on .react-calendar__navigation__label
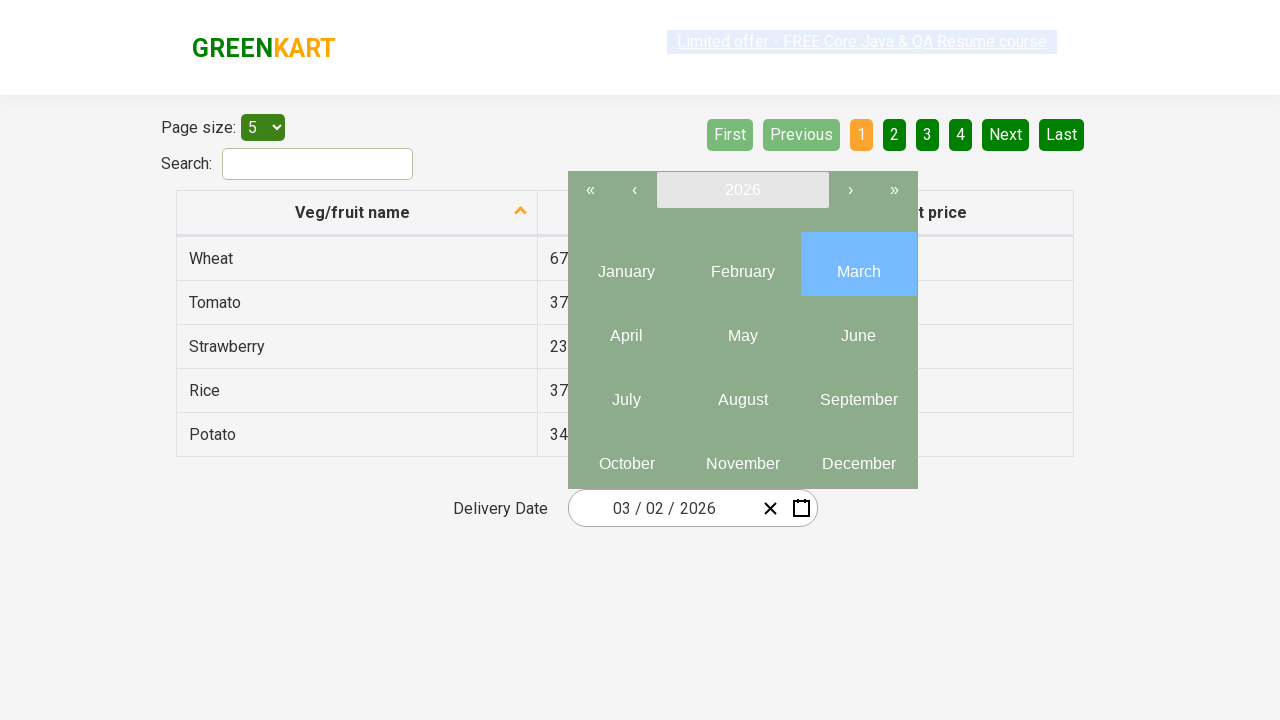

Clicked navigation label again to get to year selection view at (742, 190) on .react-calendar__navigation__label
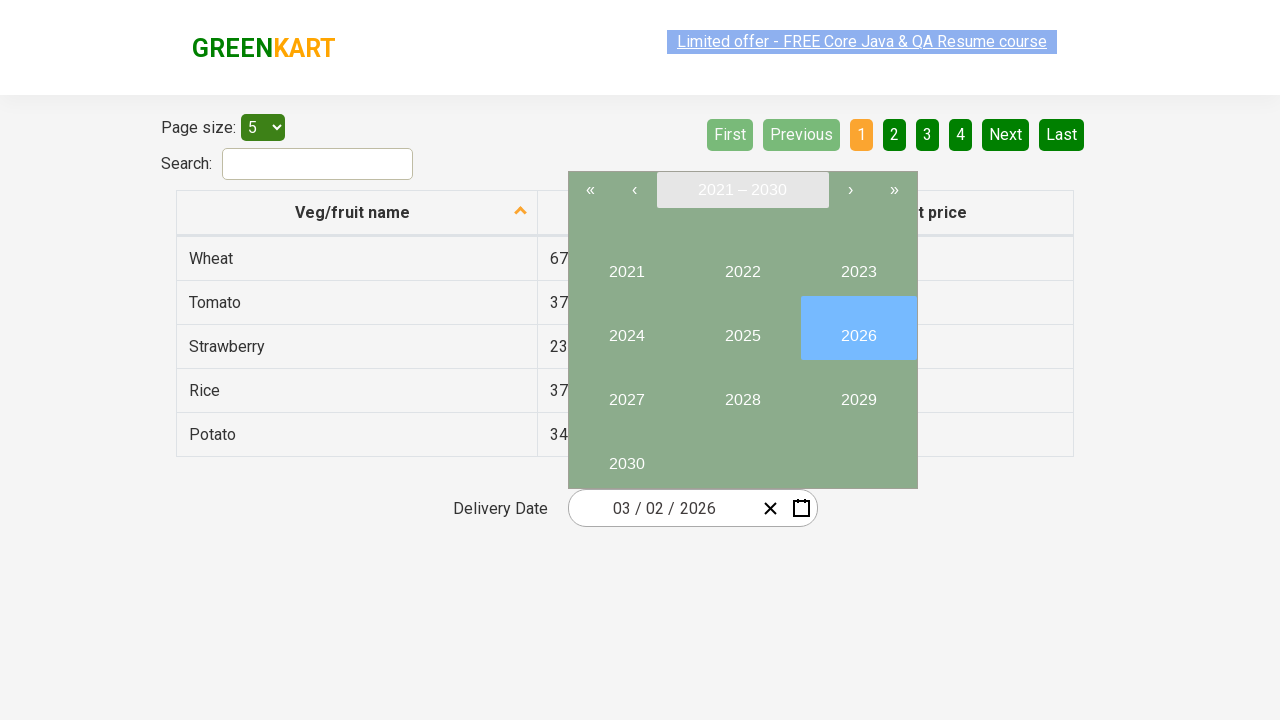

Selected year 2027 at (626, 392) on //button[text()='2027']
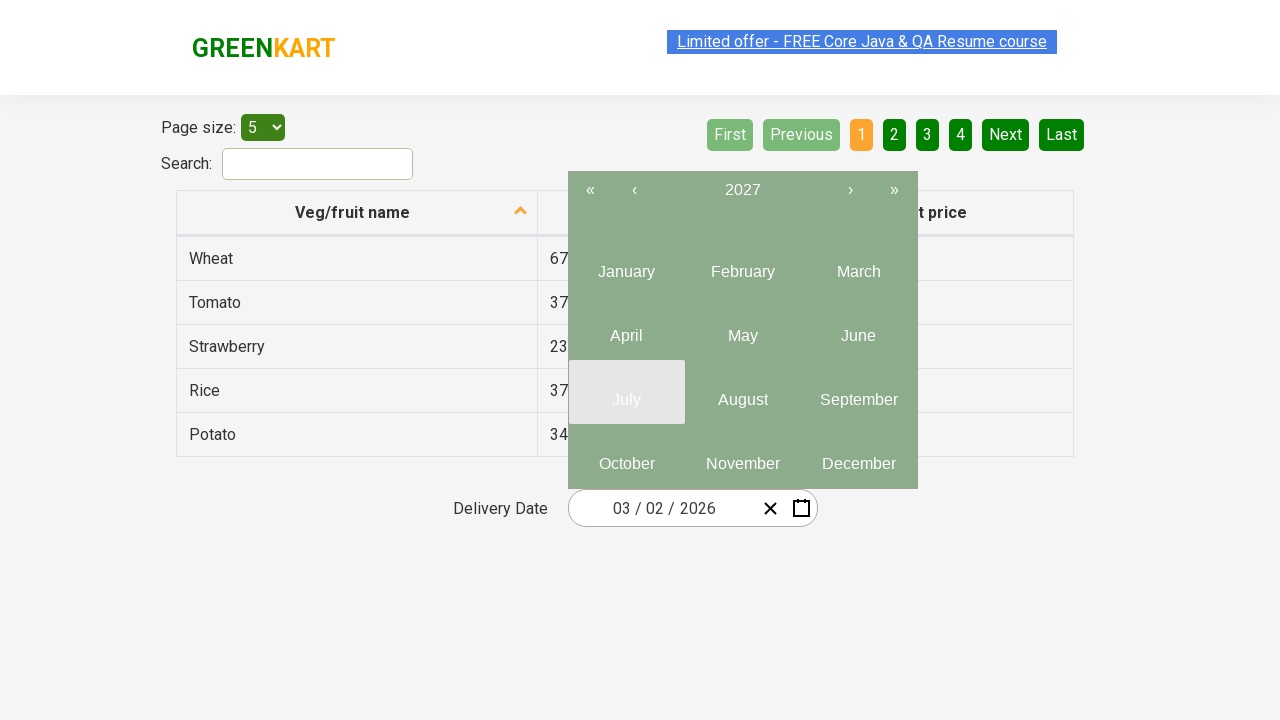

Selected month June (month 6) at (858, 328) on .react-calendar__year-view__months__month >> nth=5
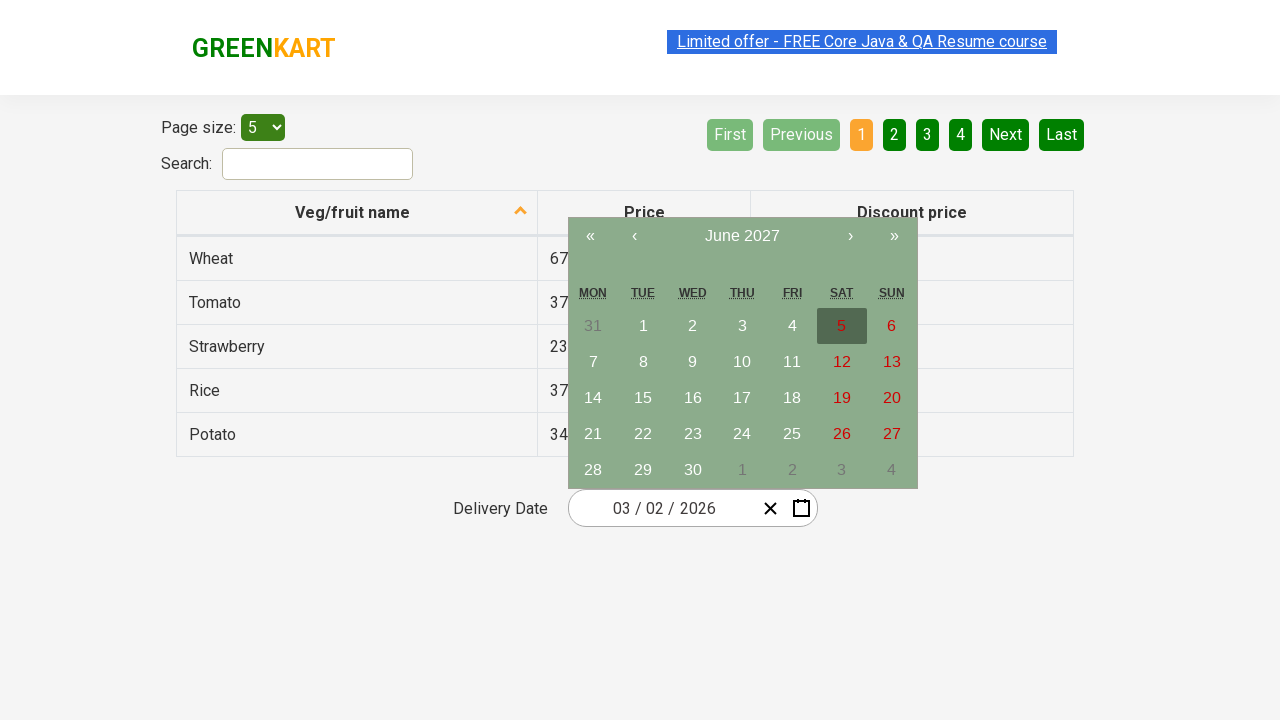

Selected date 15 at (643, 398) on //abbr[text()='15']
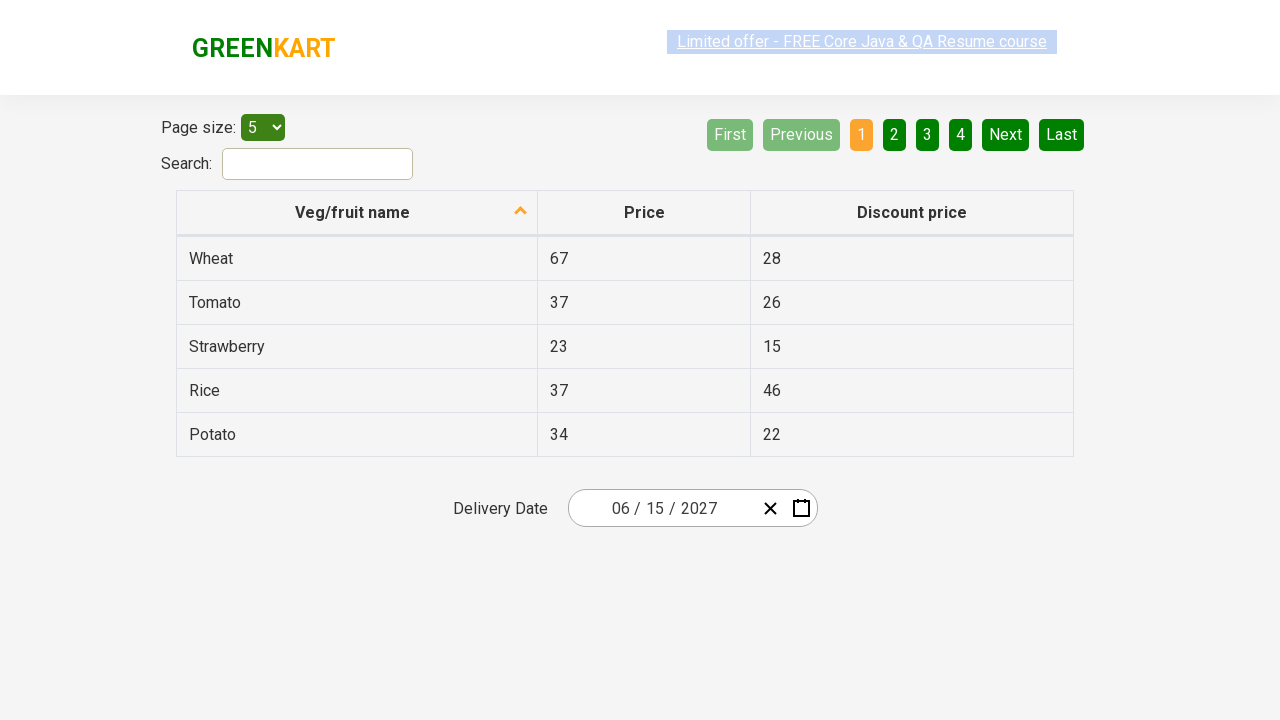

Verified date input fields are loaded
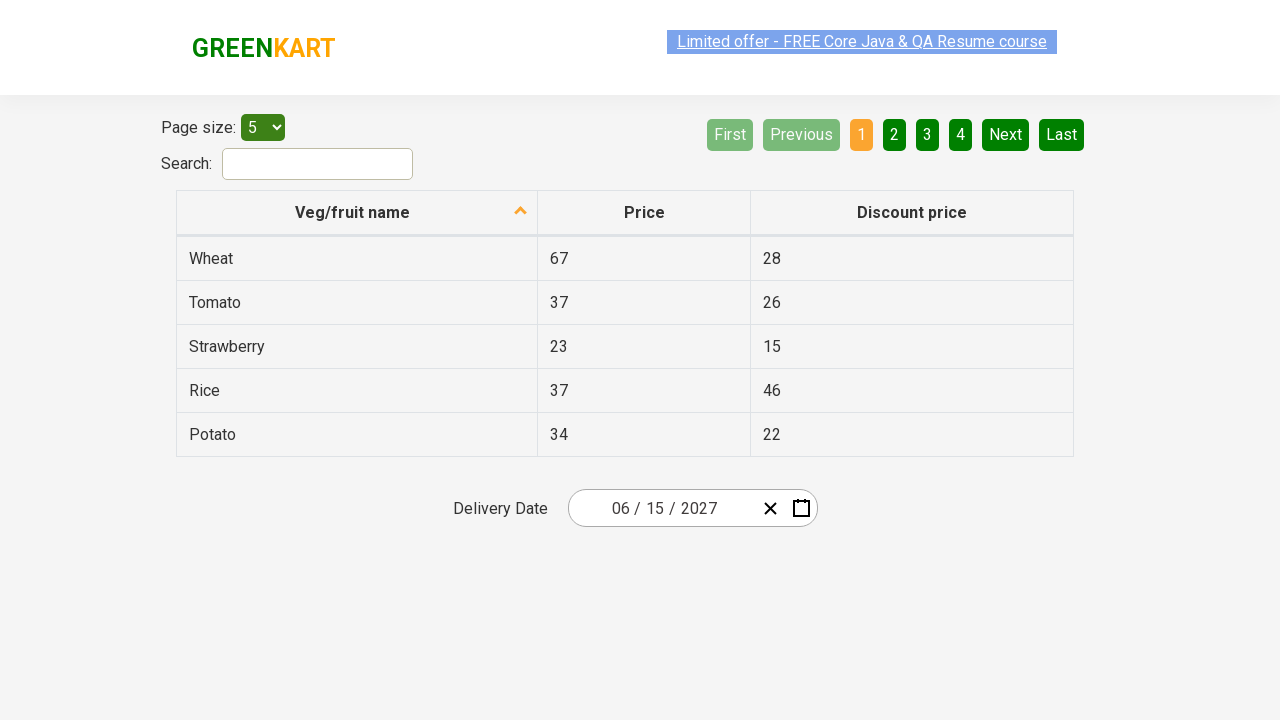

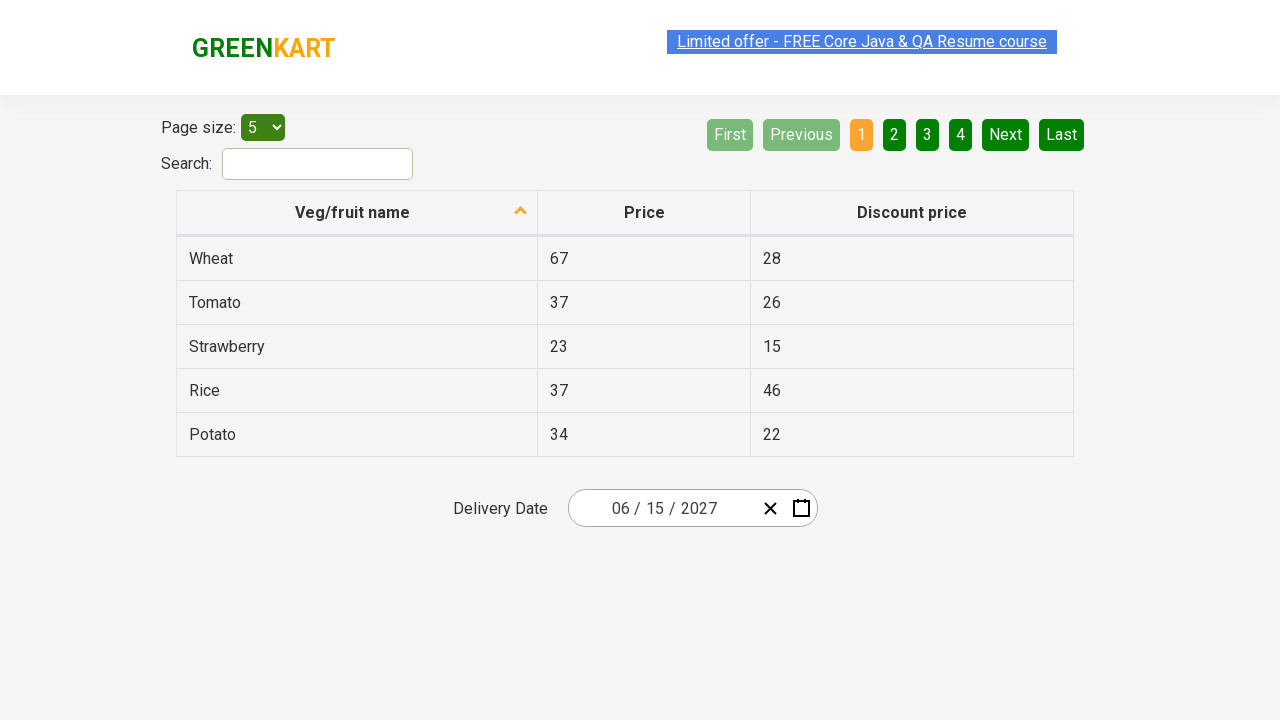